Tests that entered text is trimmed when editing a todo item

Starting URL: https://demo.playwright.dev/todomvc

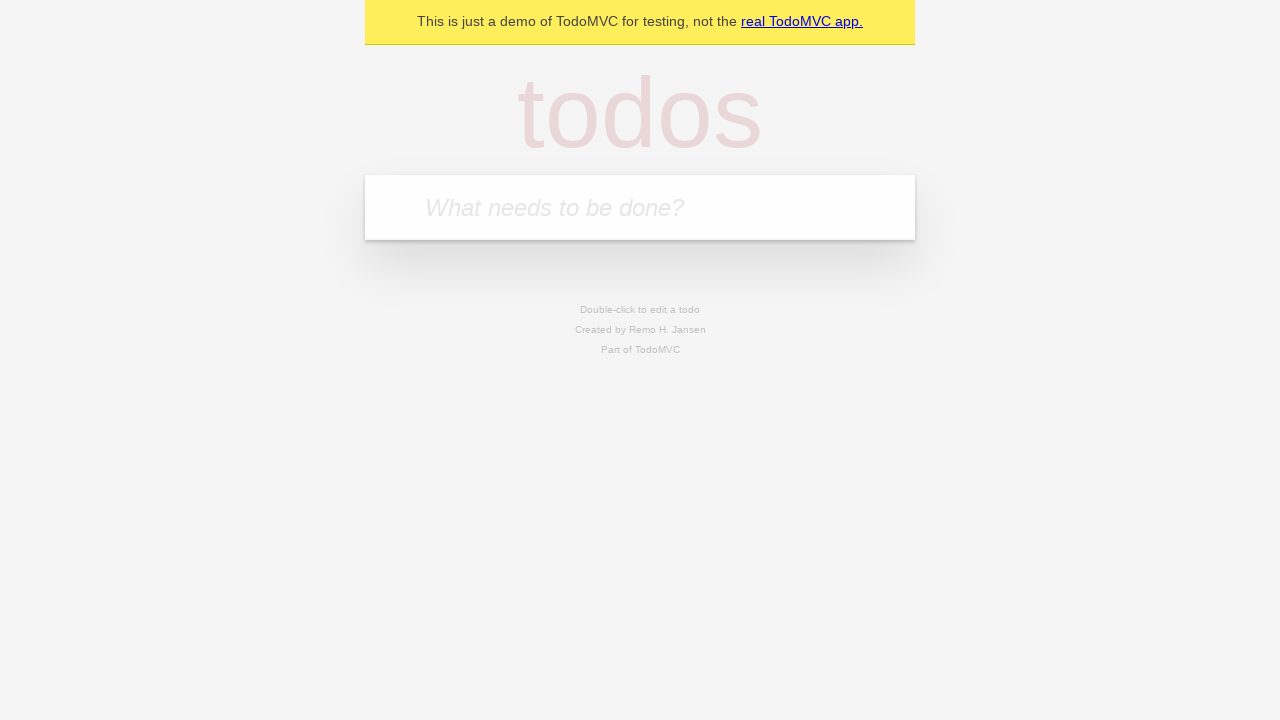

Filled todo input with 'buy some cheese' on internal:attr=[placeholder="What needs to be done?"i]
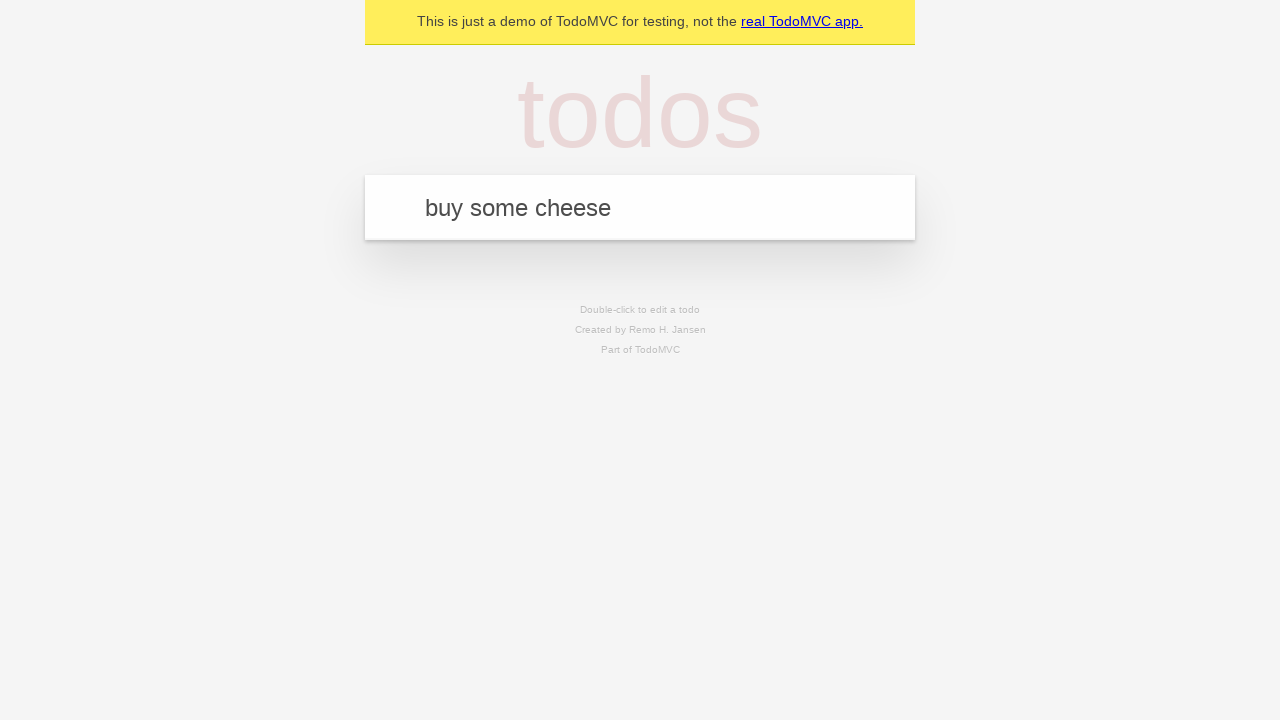

Pressed Enter to add first todo on internal:attr=[placeholder="What needs to be done?"i]
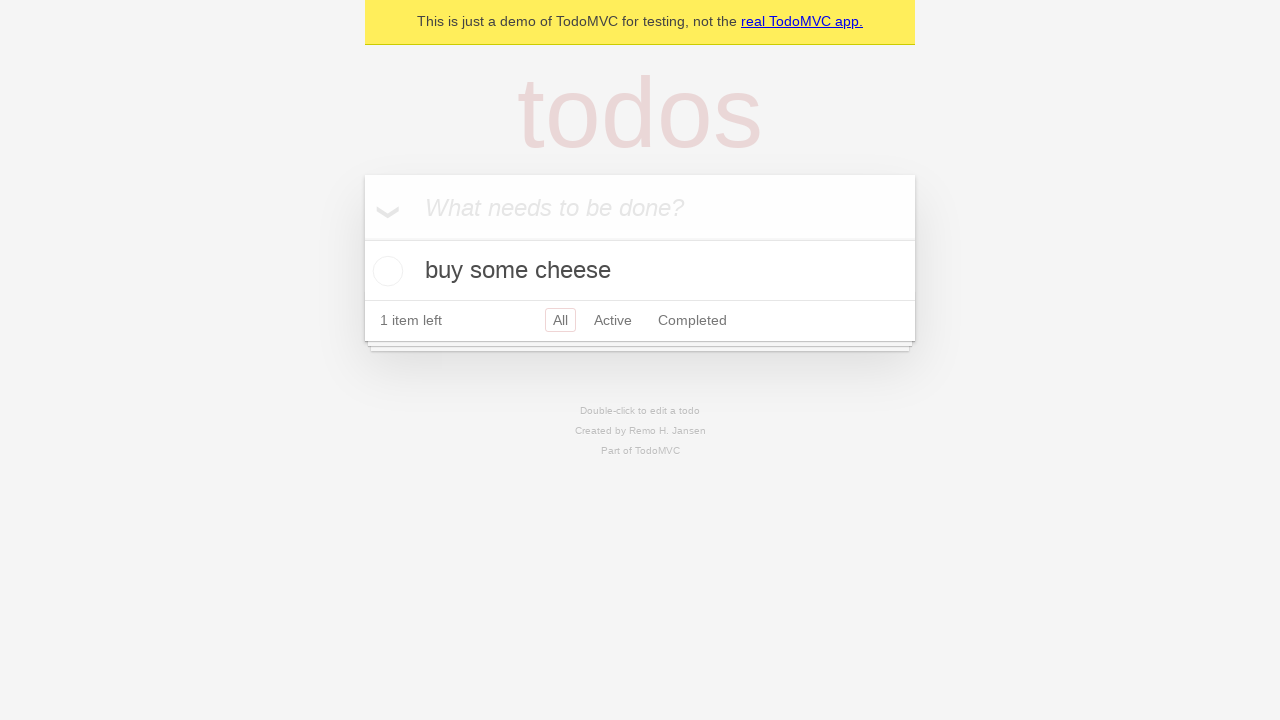

Filled todo input with 'feed the cat' on internal:attr=[placeholder="What needs to be done?"i]
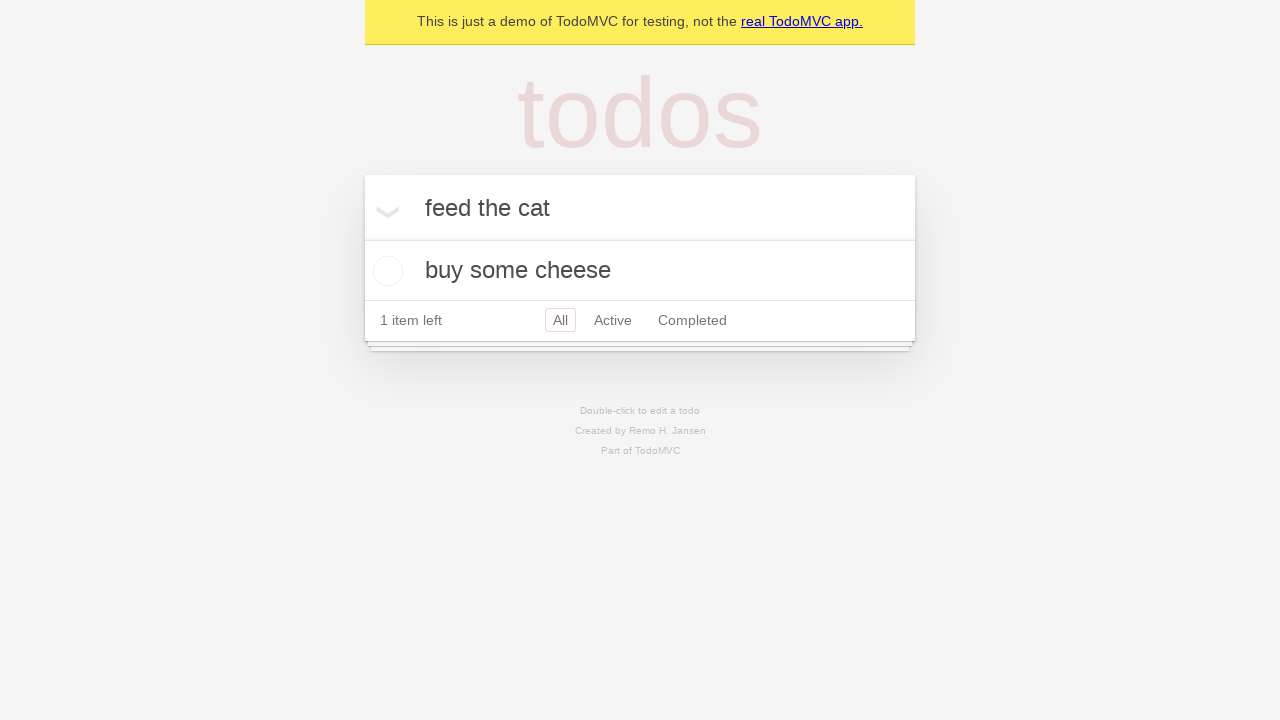

Pressed Enter to add second todo on internal:attr=[placeholder="What needs to be done?"i]
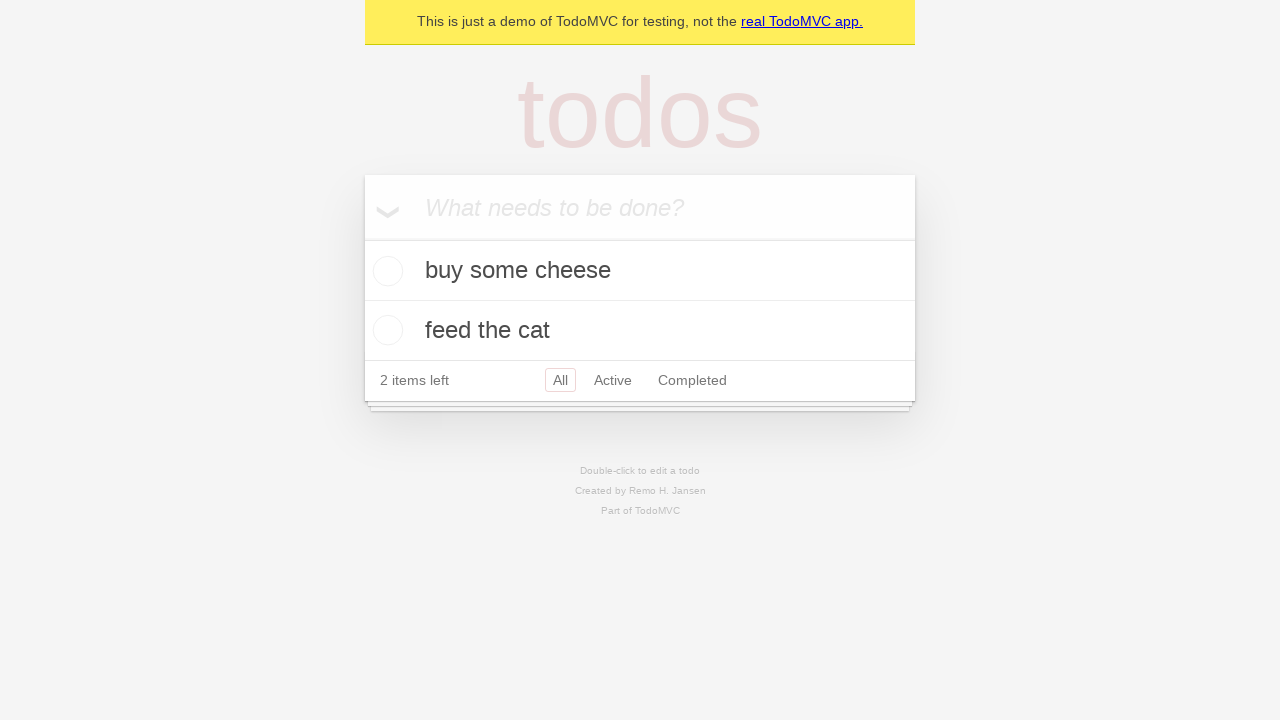

Filled todo input with 'book a doctors appointment' on internal:attr=[placeholder="What needs to be done?"i]
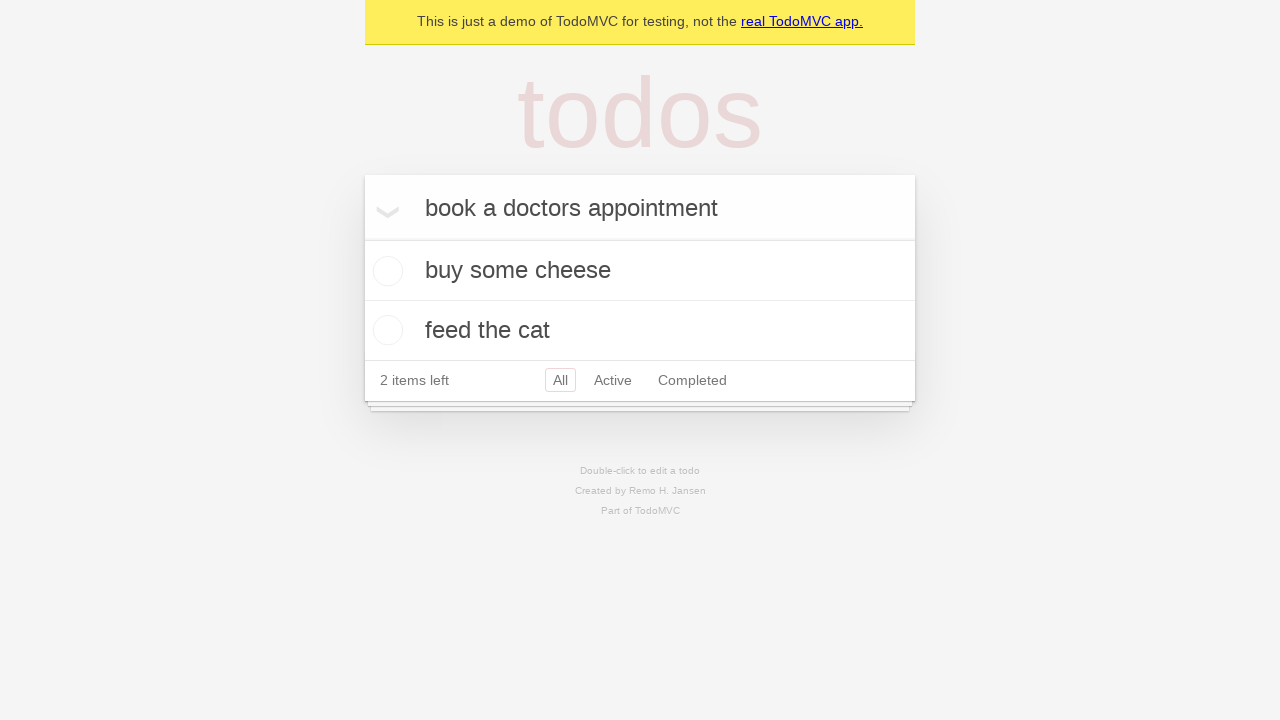

Pressed Enter to add third todo on internal:attr=[placeholder="What needs to be done?"i]
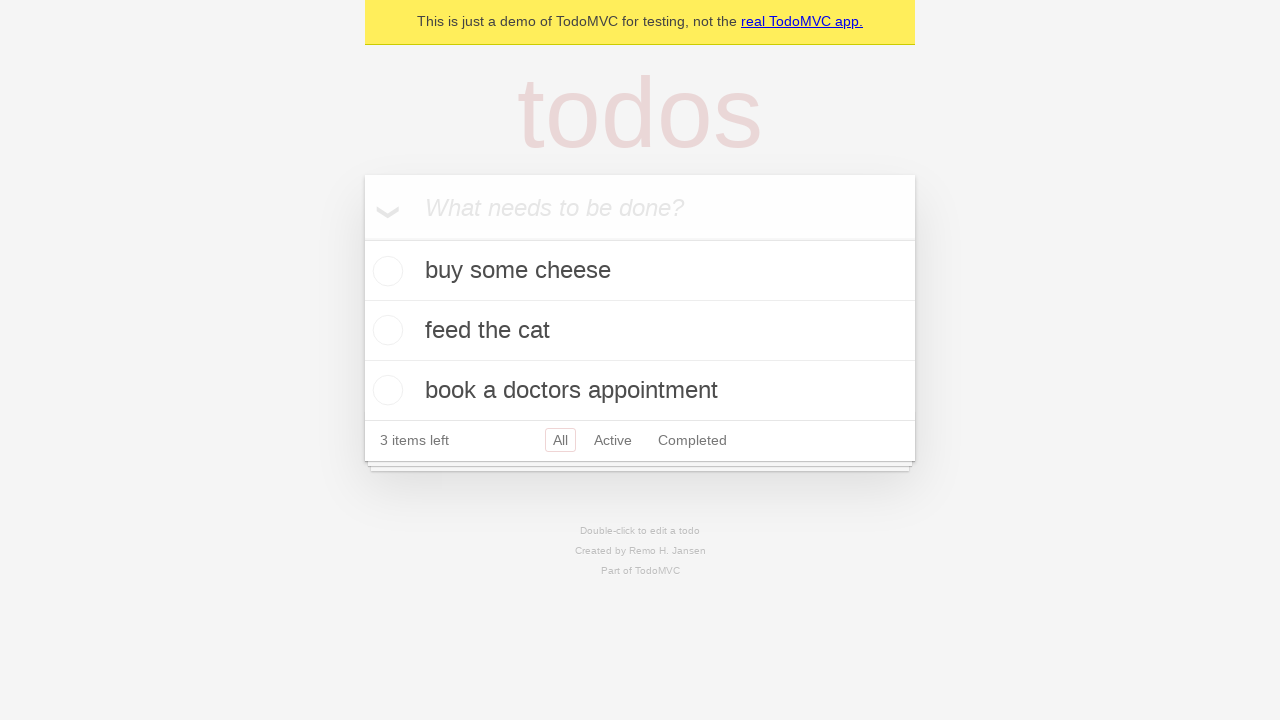

Double-clicked second todo item to enter edit mode at (640, 331) on internal:testid=[data-testid="todo-item"s] >> nth=1
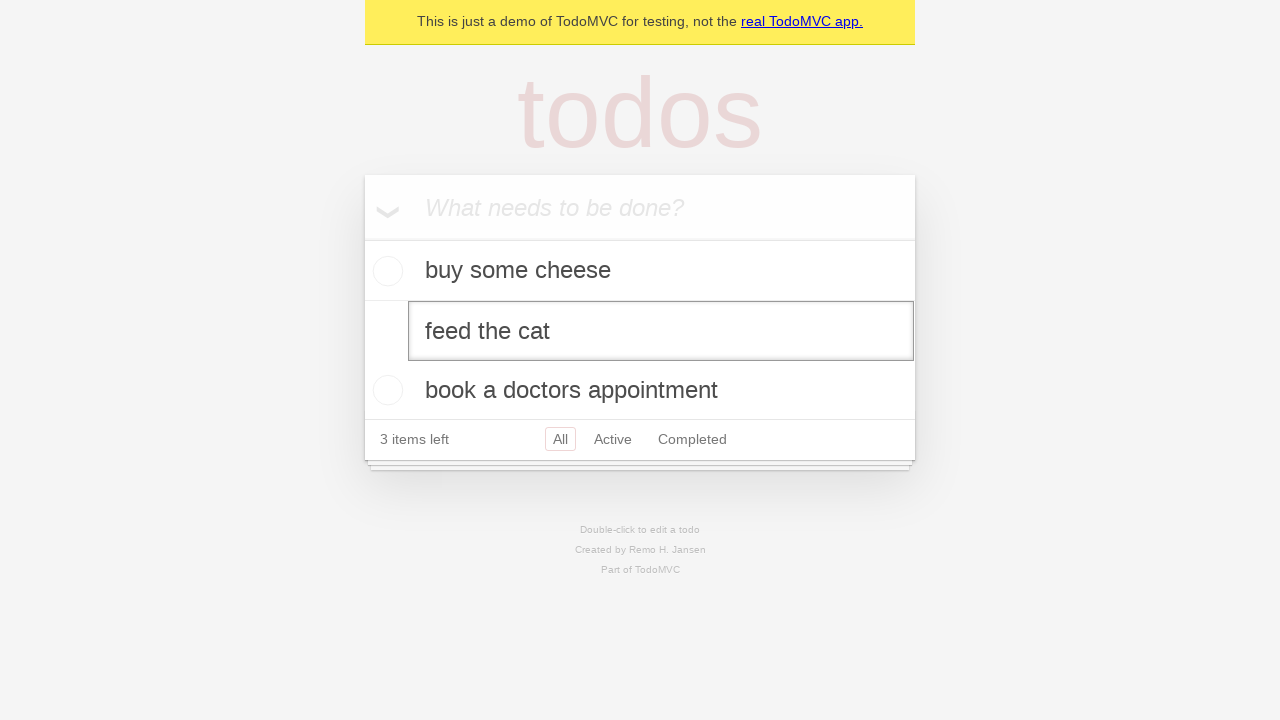

Filled edit field with text containing leading and trailing spaces: '    buy some sausages    ' on internal:testid=[data-testid="todo-item"s] >> nth=1 >> internal:role=textbox[nam
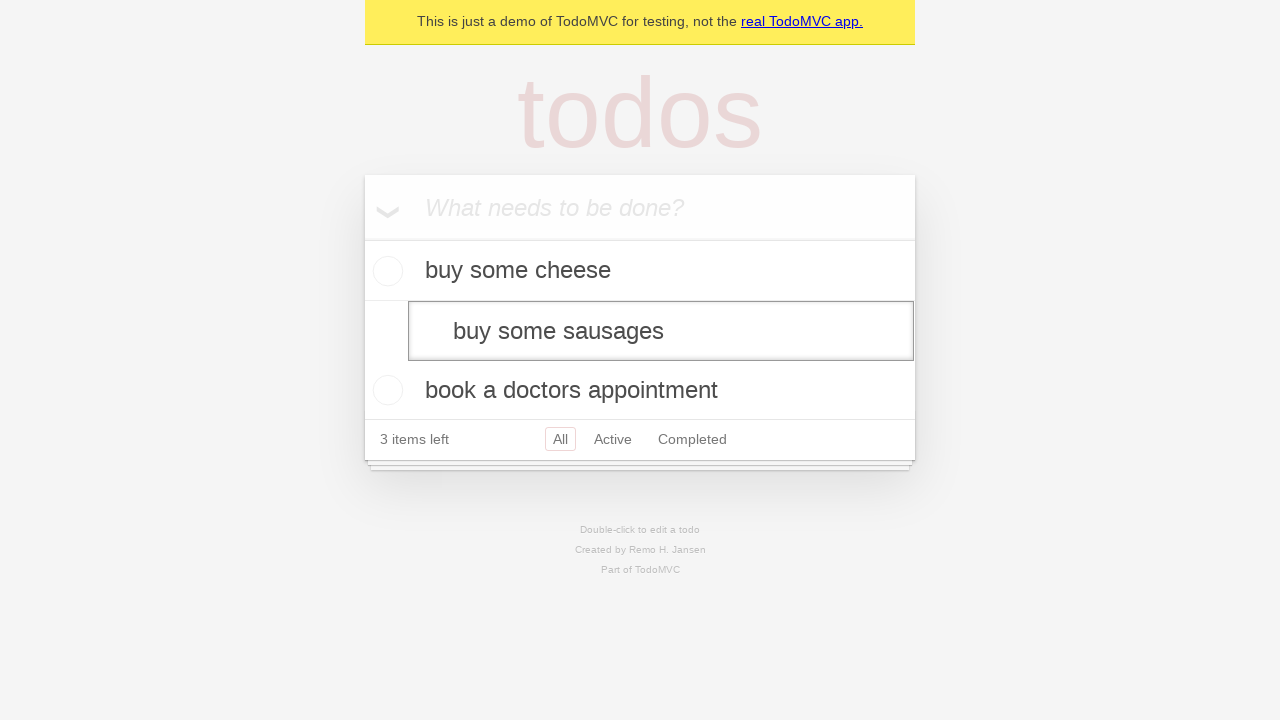

Pressed Enter to confirm edit and verify text is trimmed on internal:testid=[data-testid="todo-item"s] >> nth=1 >> internal:role=textbox[nam
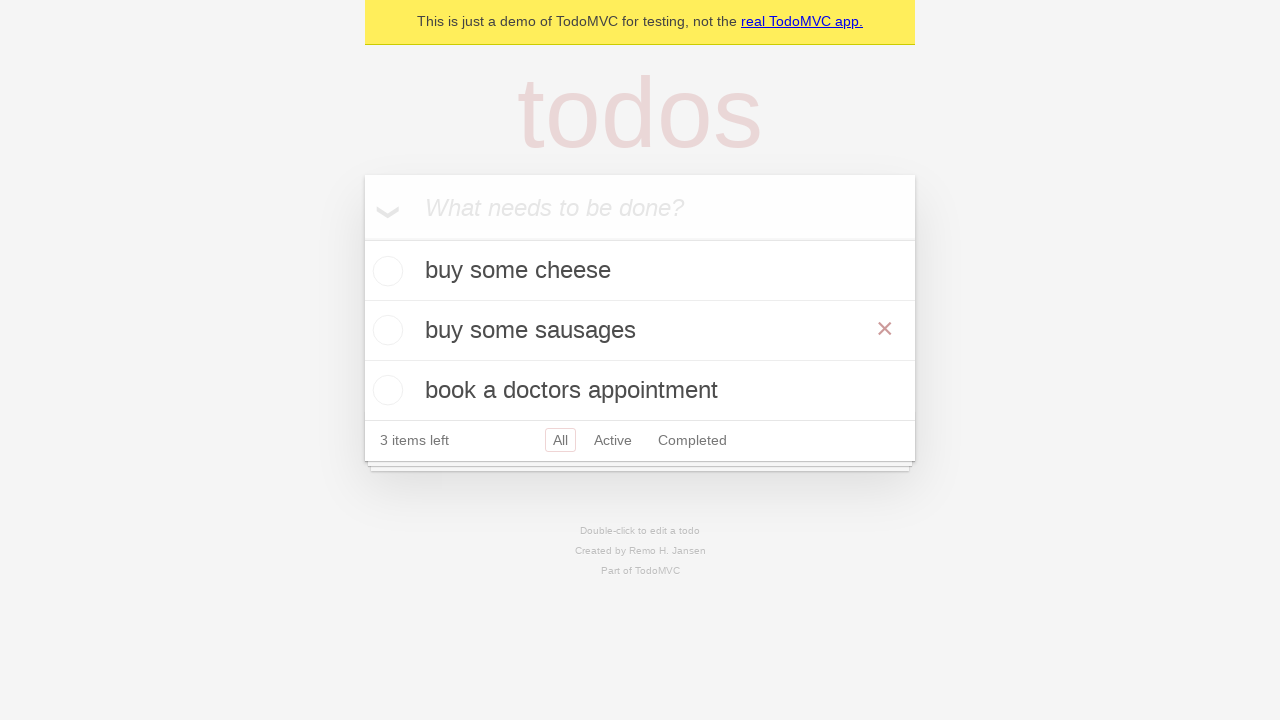

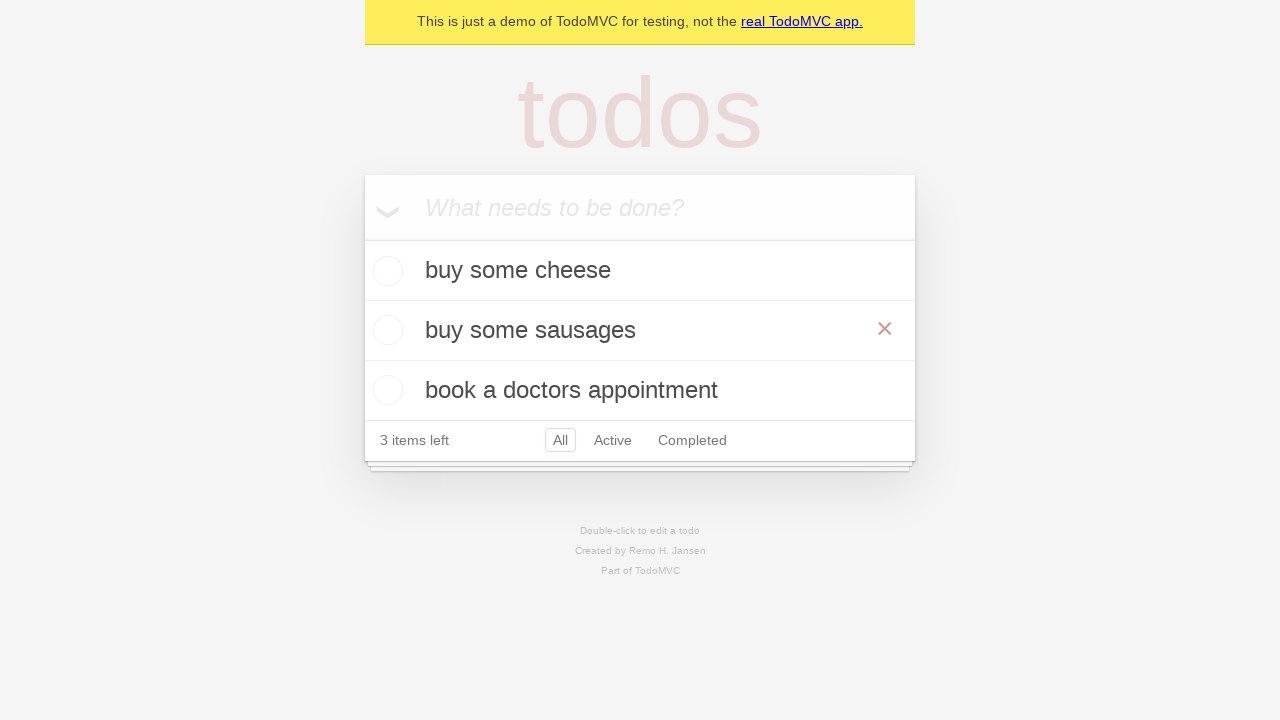